Tests product search functionality by typing a search term, finding matching products, and clicking the add button for each product found

Starting URL: https://rahulshettyacademy.com/seleniumPractise/#/

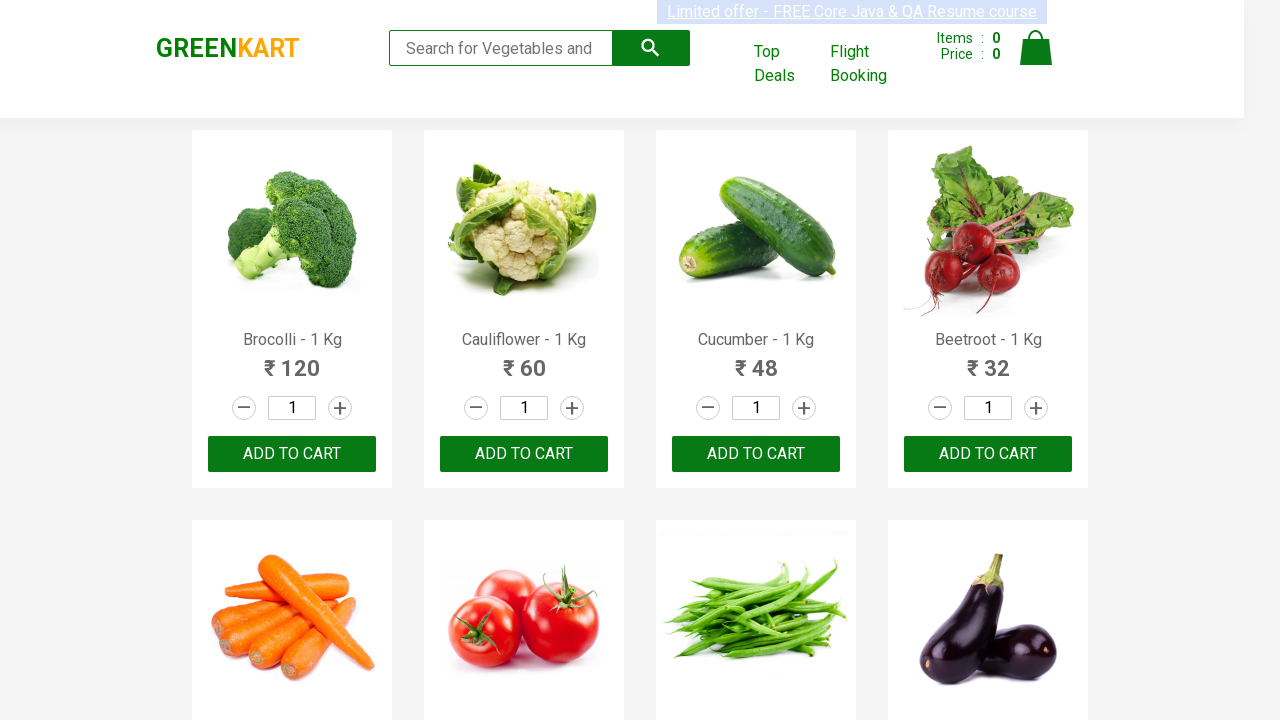

Typed 'ca' into search field on .search-keyword
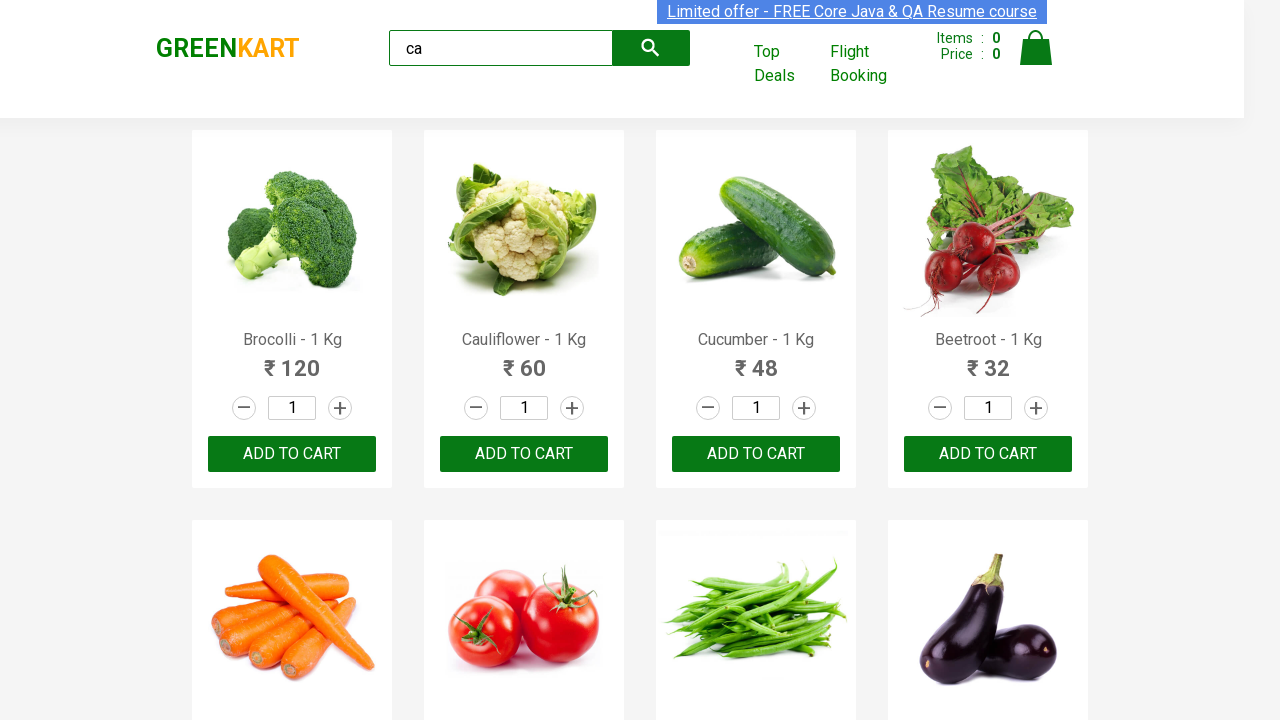

Waited 3 seconds for products to load
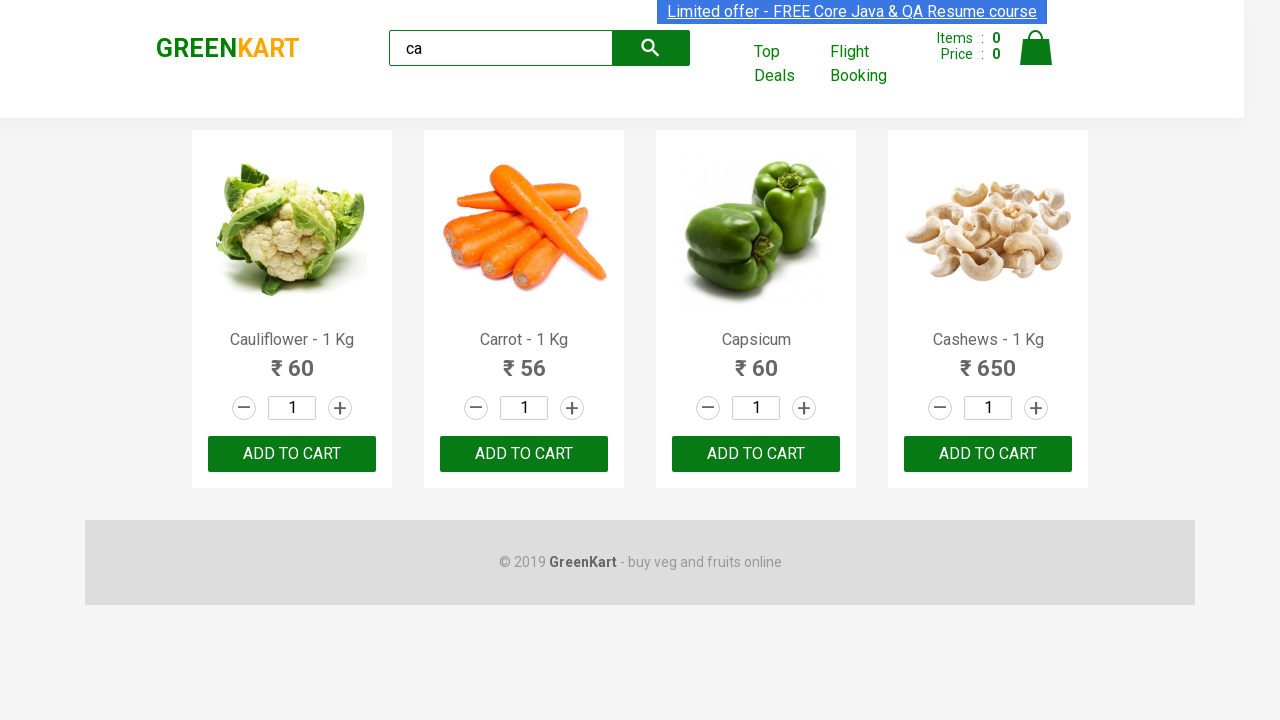

Located all product elements matching search results
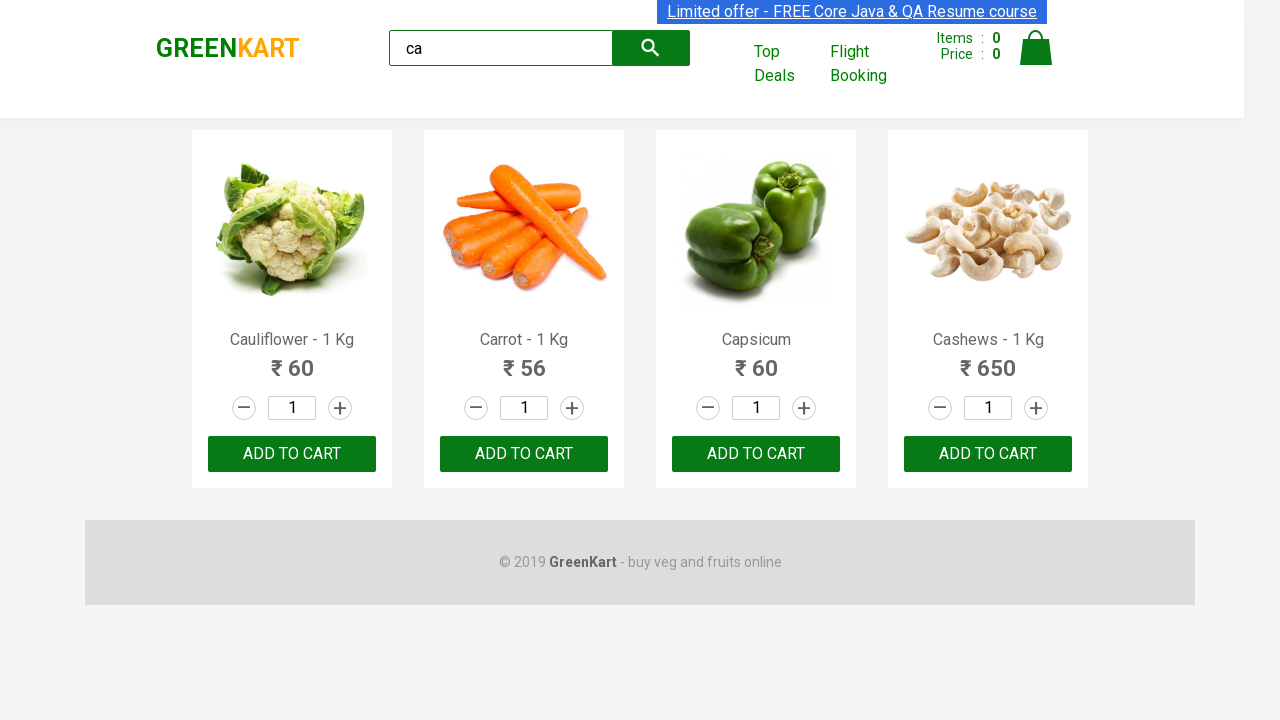

Found 4 matching products
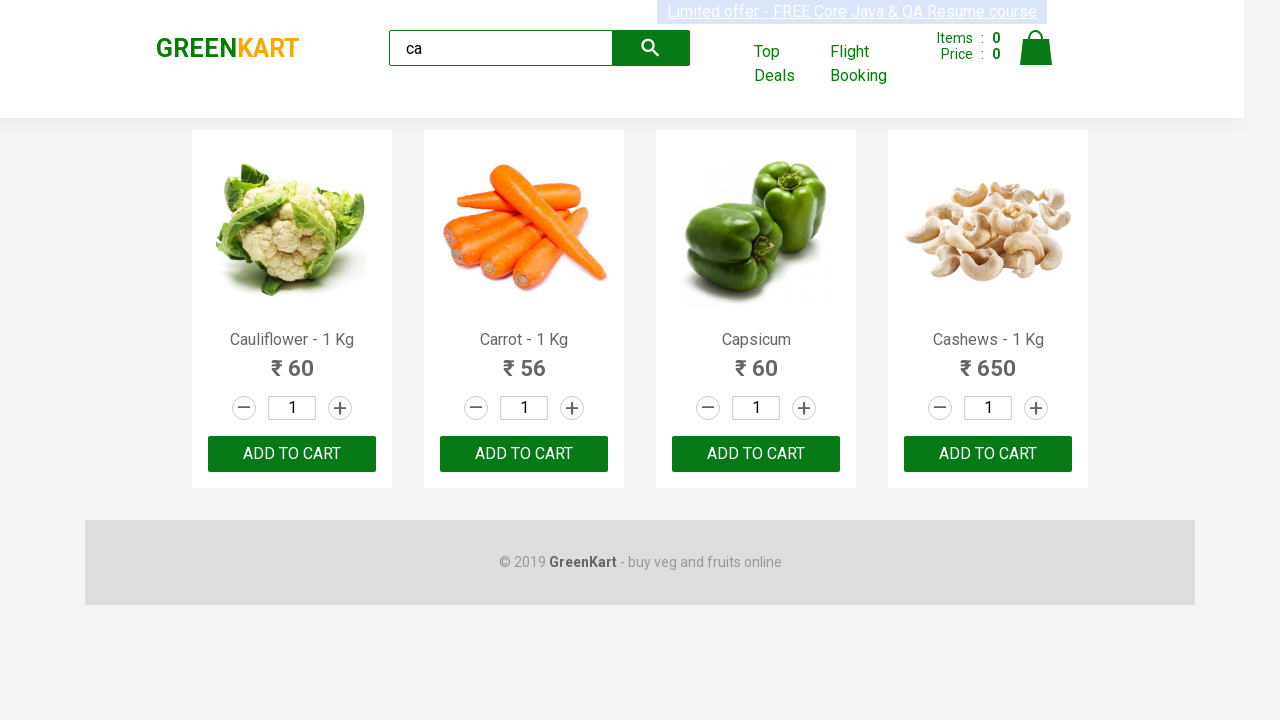

Clicked add button for product 1 of 4 at (292, 454) on .products .product >> nth=0 >> button
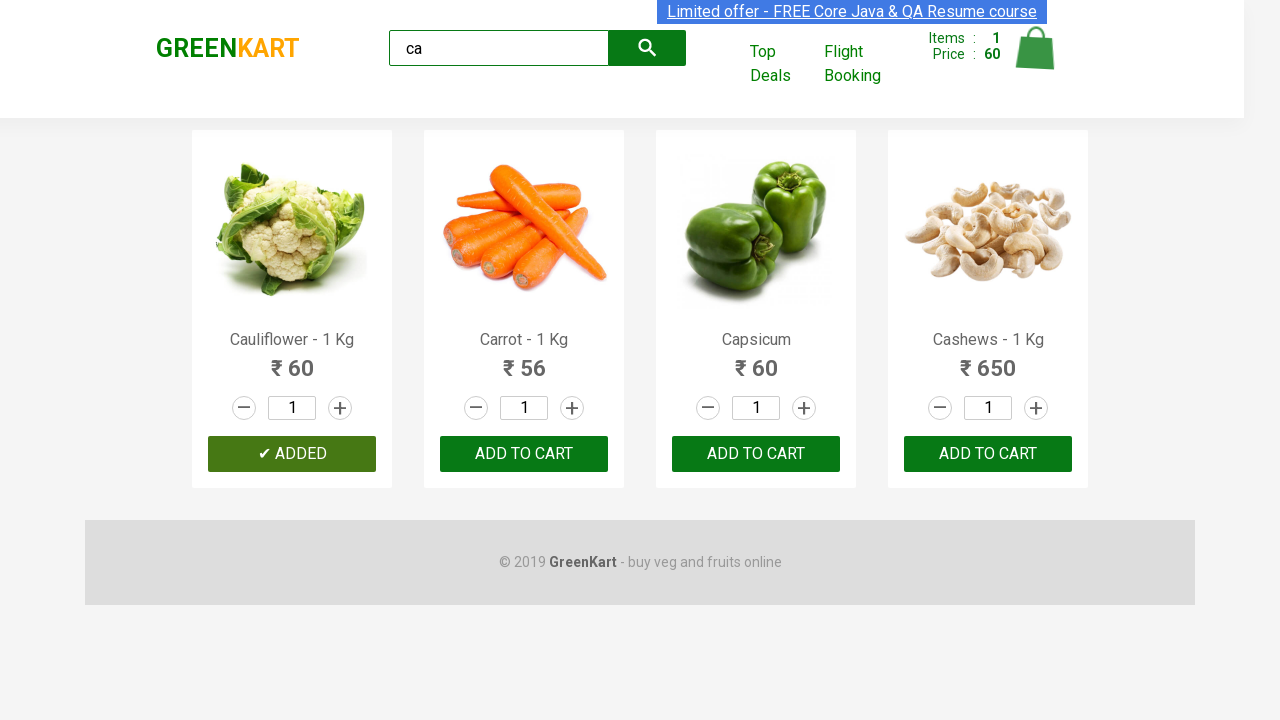

Clicked add button for product 2 of 4 at (524, 454) on .products .product >> nth=1 >> button
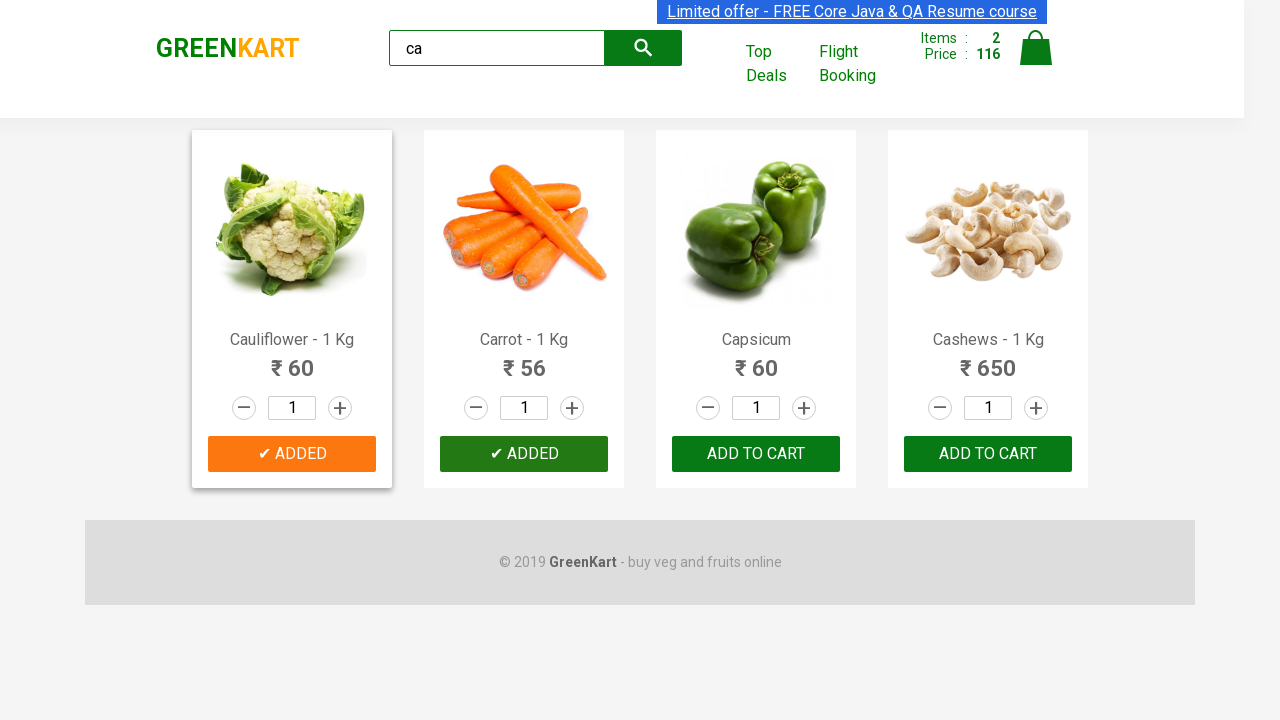

Clicked add button for product 3 of 4 at (756, 454) on .products .product >> nth=2 >> button
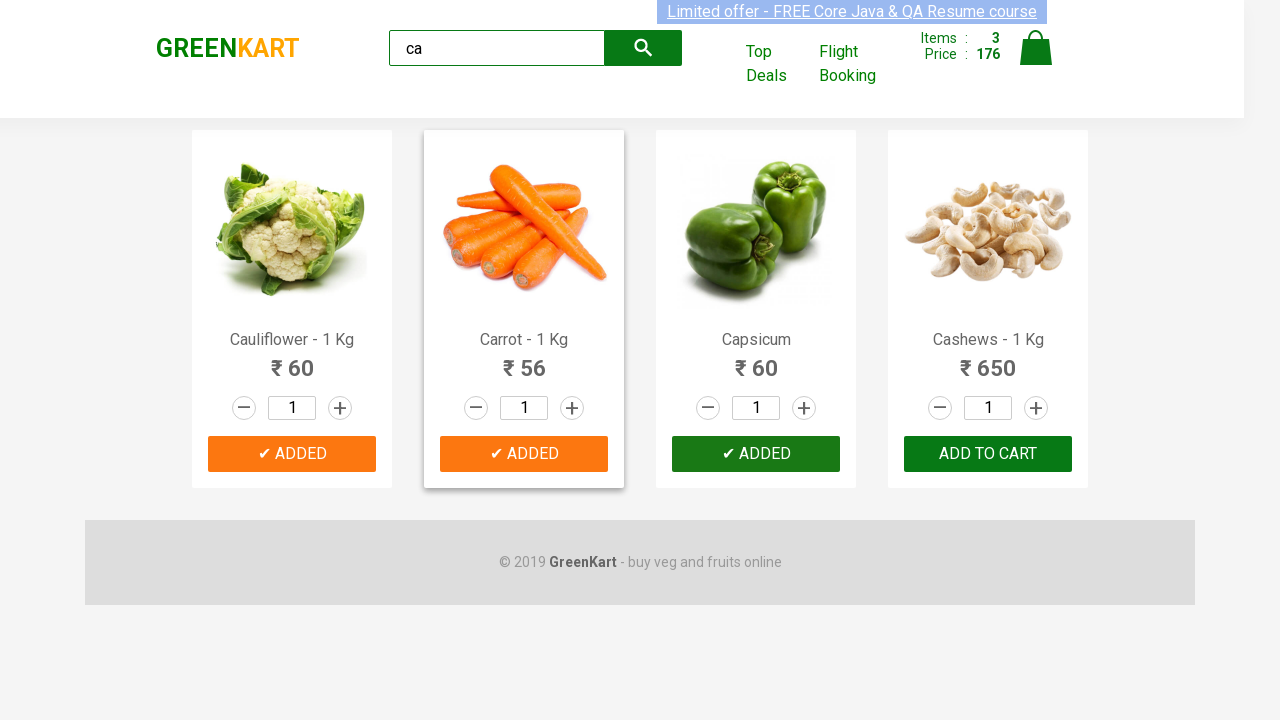

Clicked add button for product 4 of 4 at (988, 454) on .products .product >> nth=3 >> button
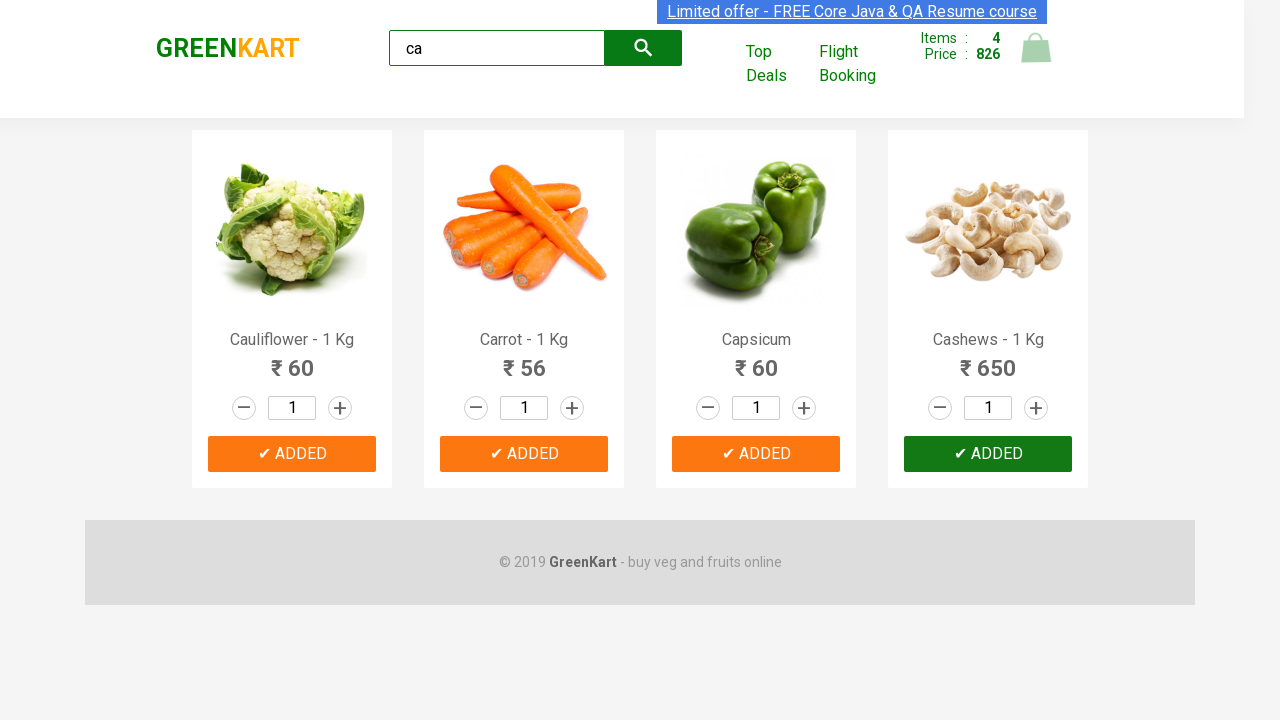

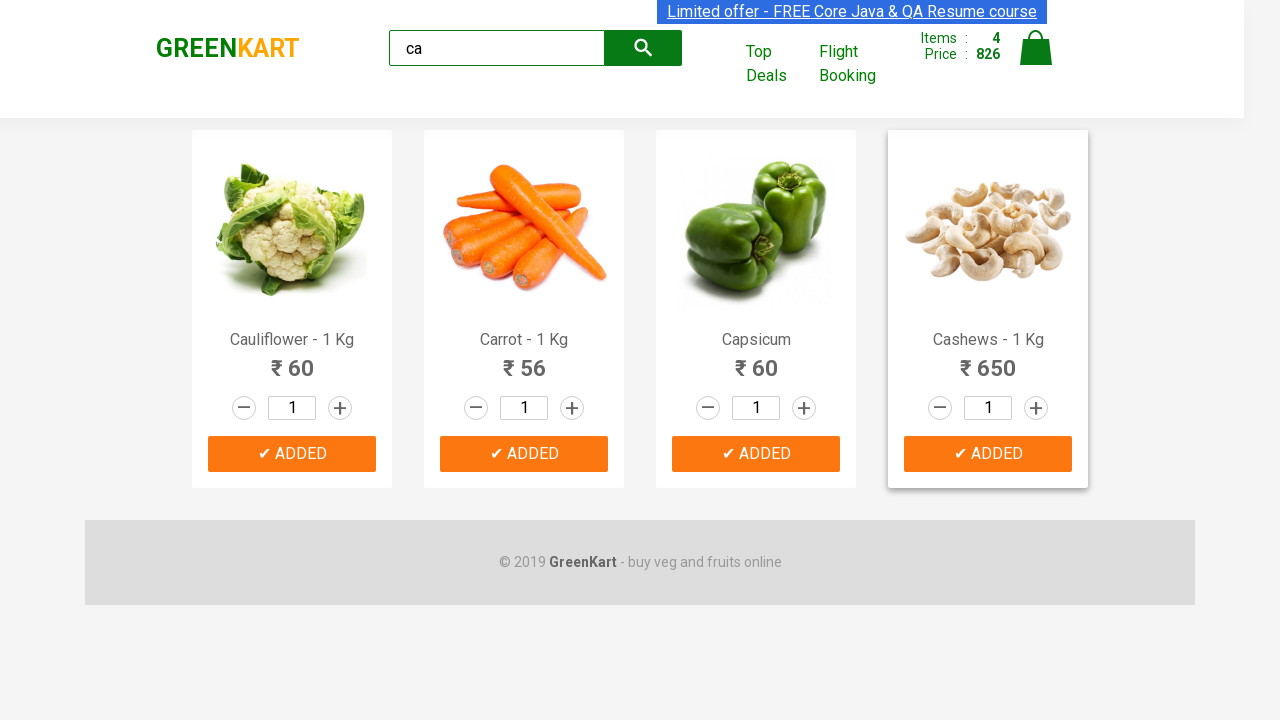